Tests slider functionality by locating a range input element and pressing the right arrow key 5 times to increase its value

Starting URL: https://bonigarcia.dev/selenium-webdriver-java/web-form.html

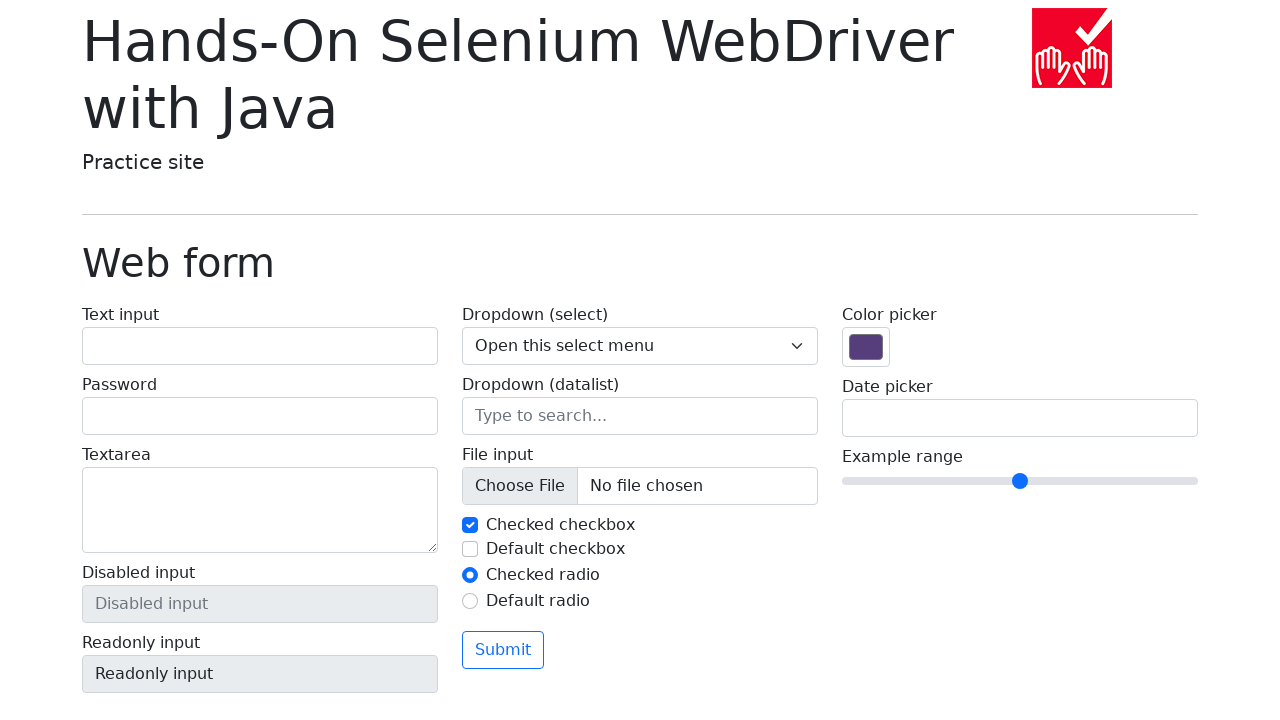

Navigated to web form page
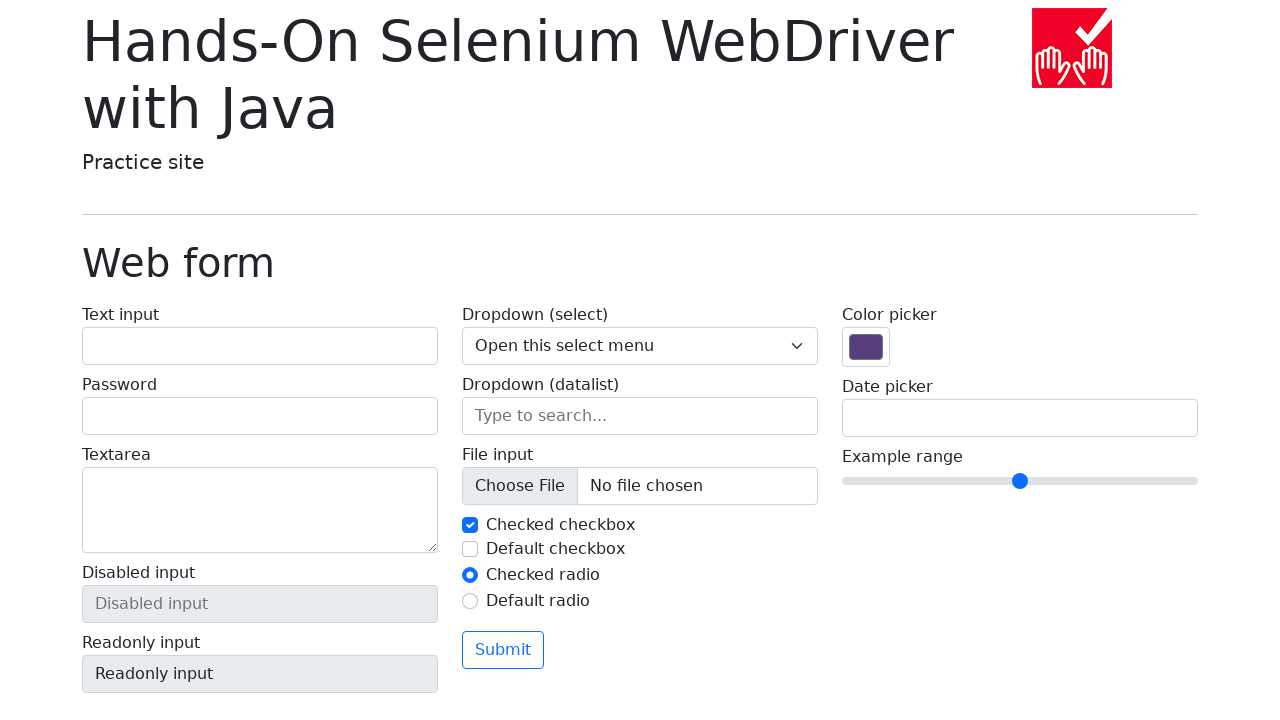

Located slider element with name 'my-range'
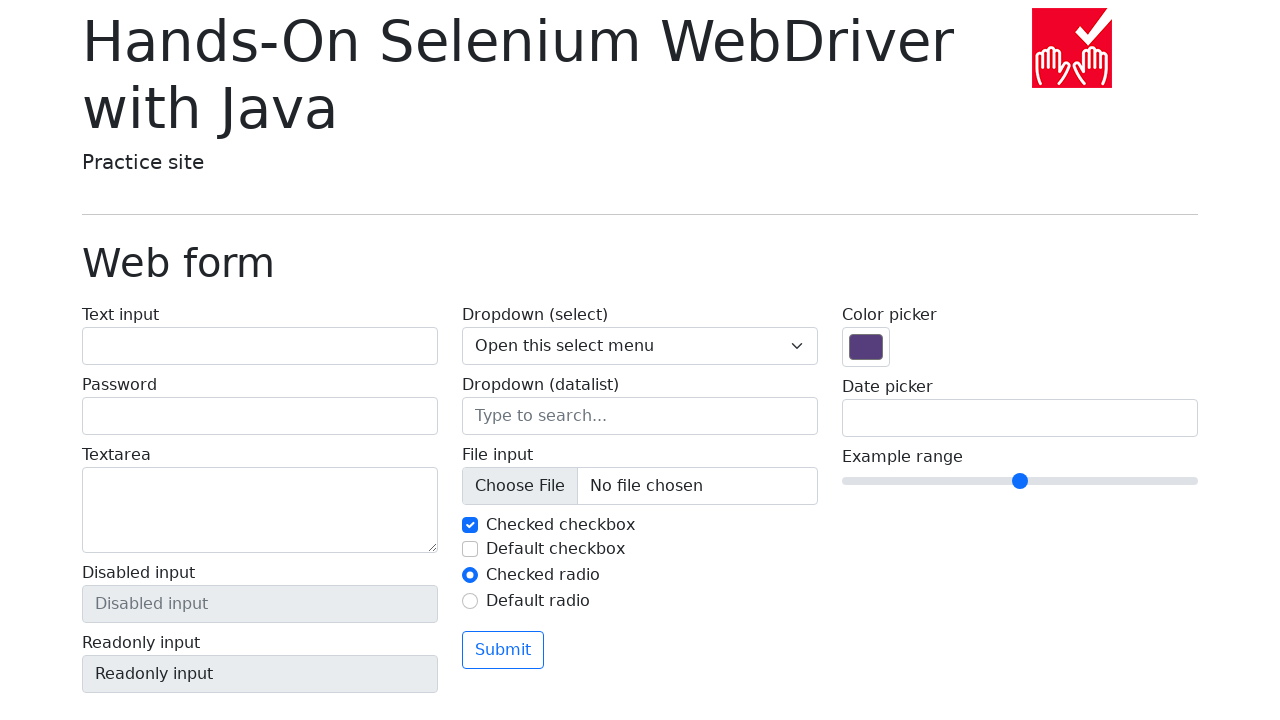

Retrieved initial slider value: 5
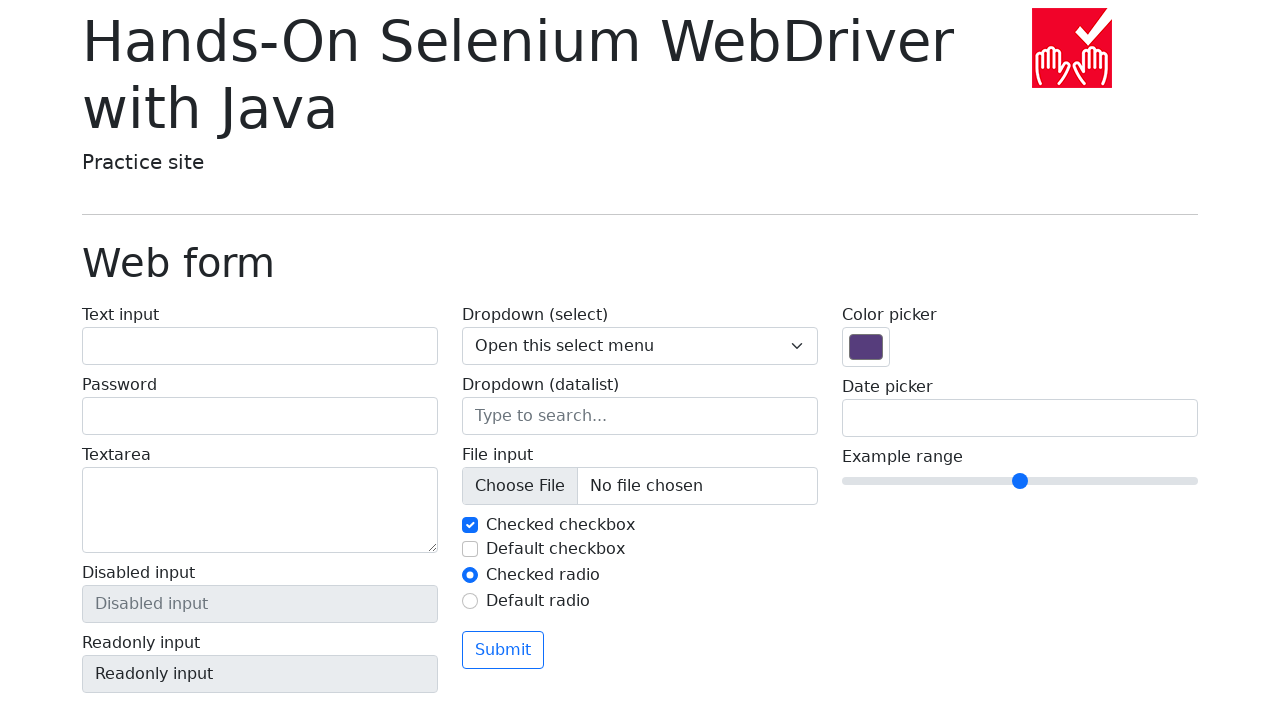

Pressed ArrowRight key on slider (iteration 1/5) on input[name='my-range']
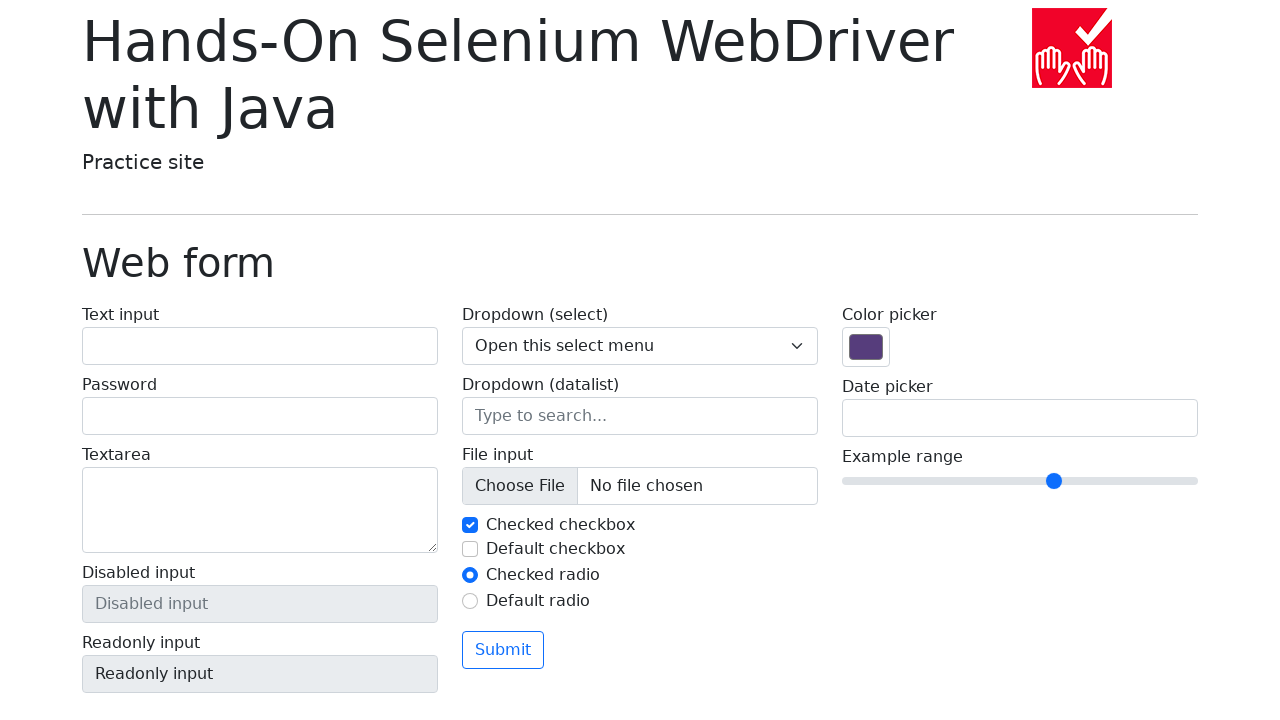

Pressed ArrowRight key on slider (iteration 2/5) on input[name='my-range']
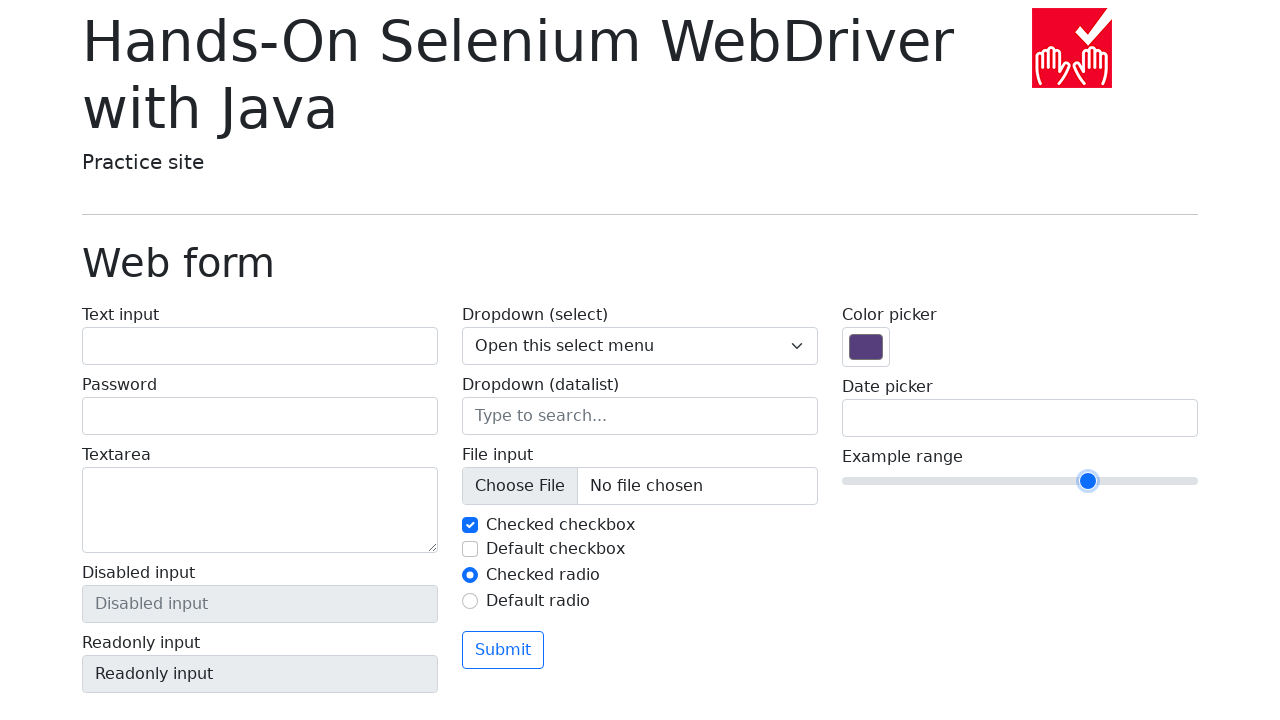

Pressed ArrowRight key on slider (iteration 3/5) on input[name='my-range']
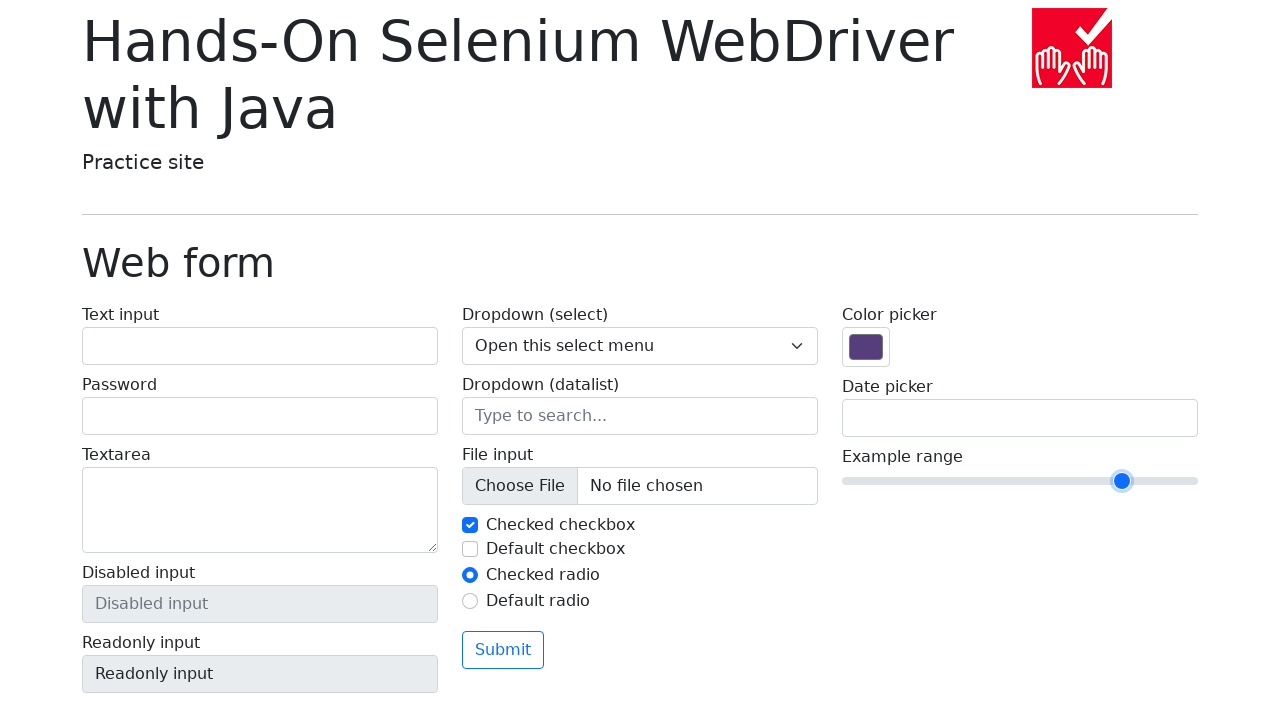

Pressed ArrowRight key on slider (iteration 4/5) on input[name='my-range']
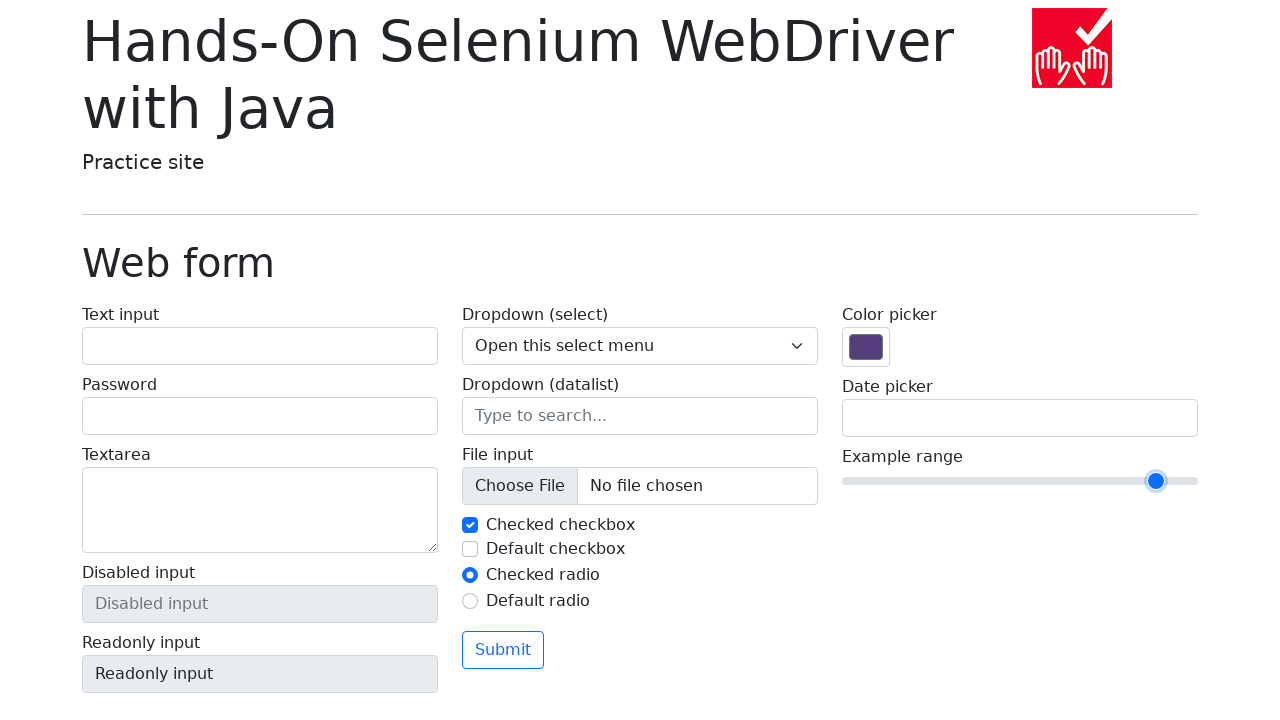

Pressed ArrowRight key on slider (iteration 5/5) on input[name='my-range']
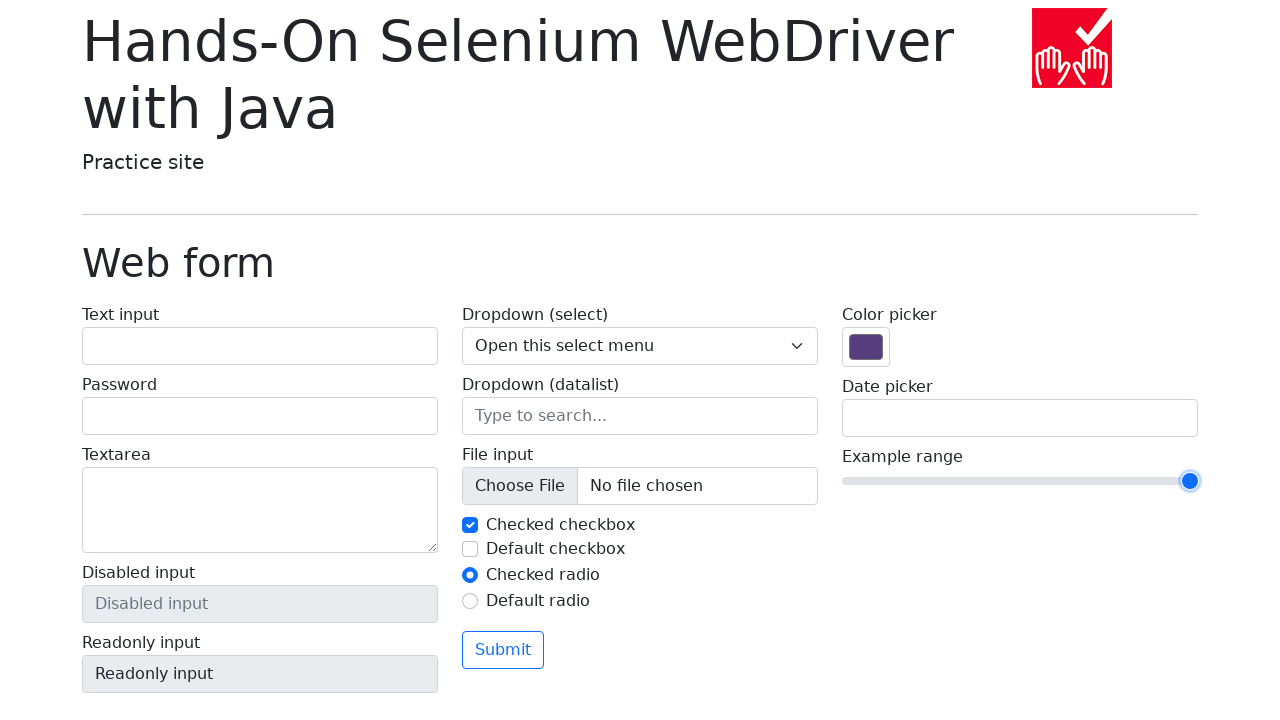

Waited 500ms for slider value to update
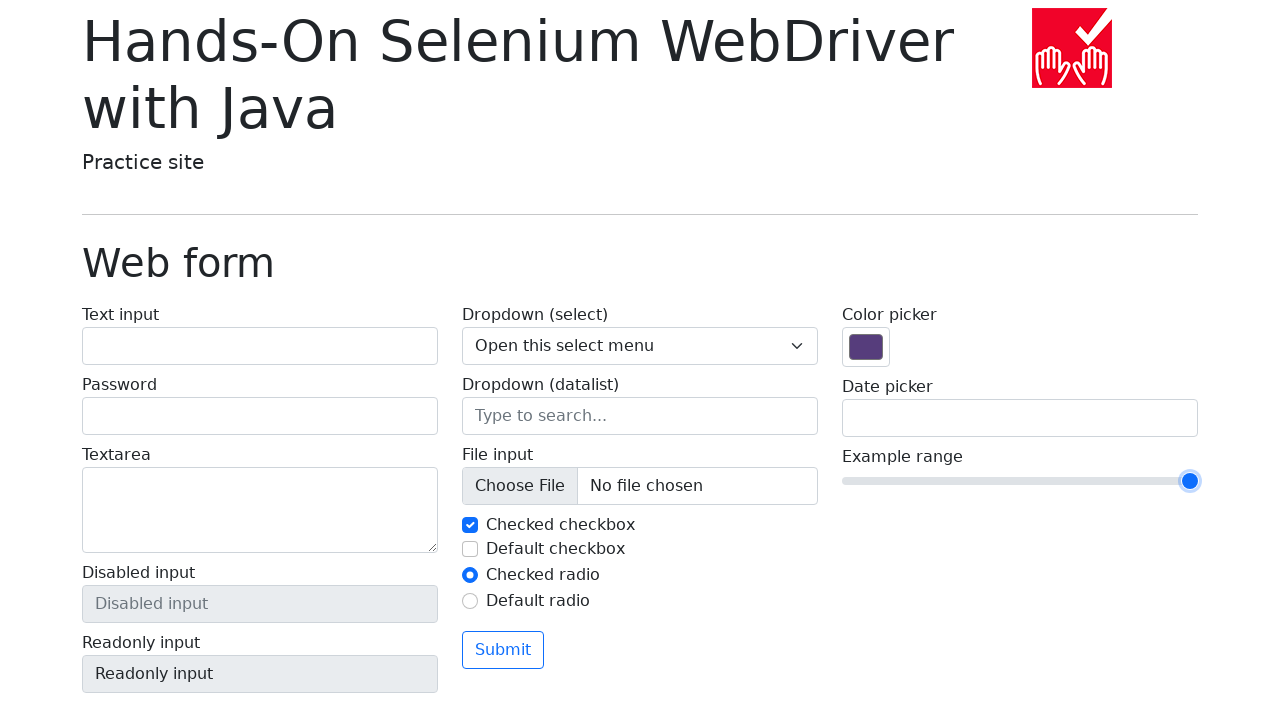

Retrieved final slider value: 5
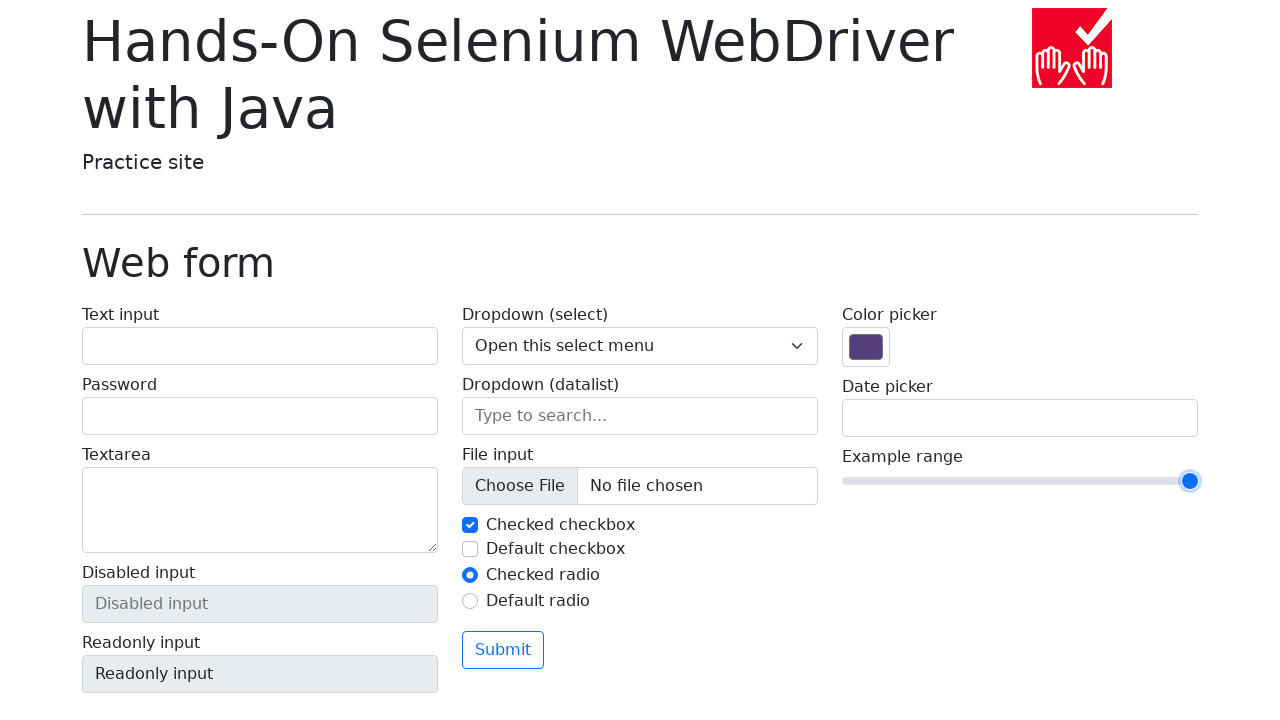

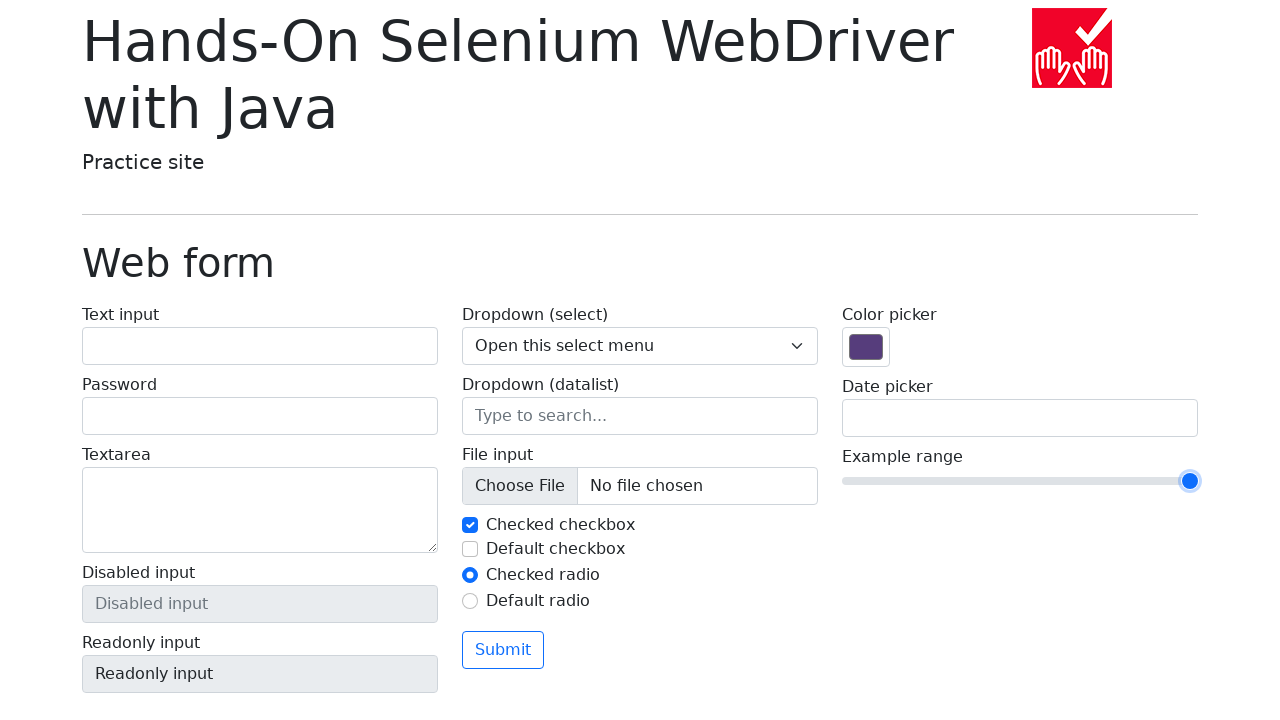